Tests opening a link in a new tab using keyboard actions (Ctrl+Click), then switches between tabs to verify navigation

Starting URL: https://jqueryui.com/droppable/

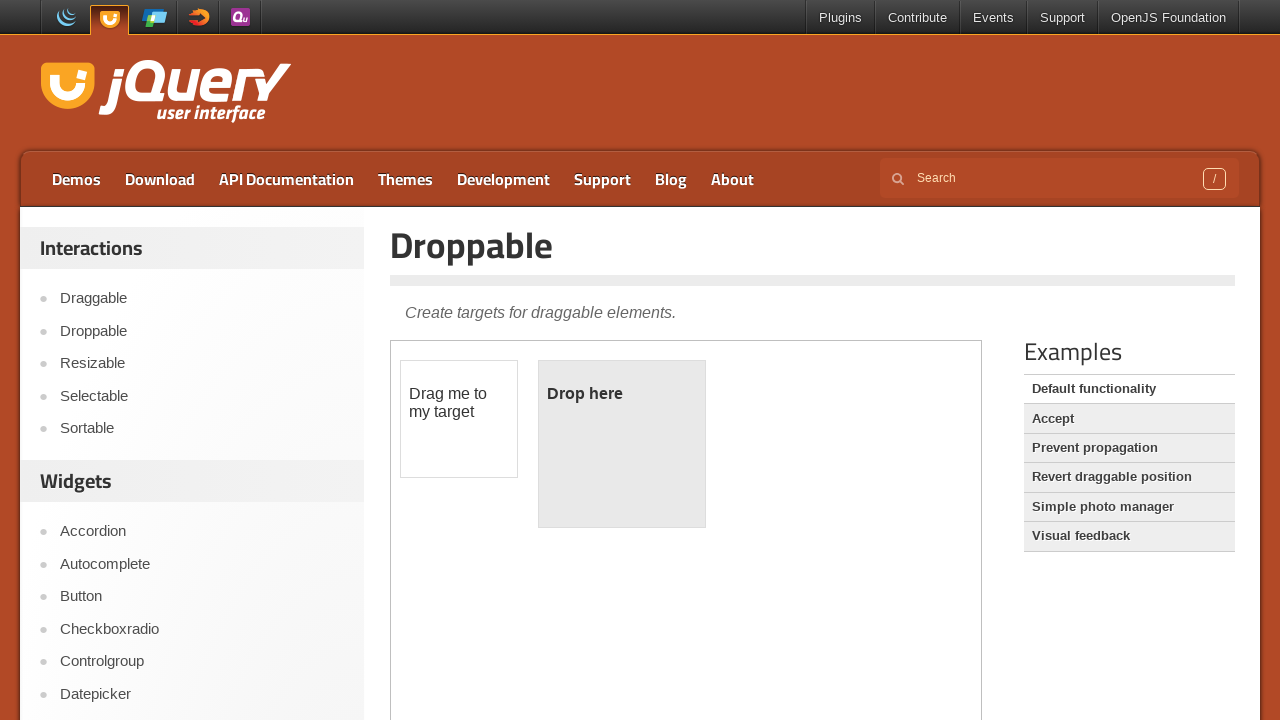

Located the About link on the page
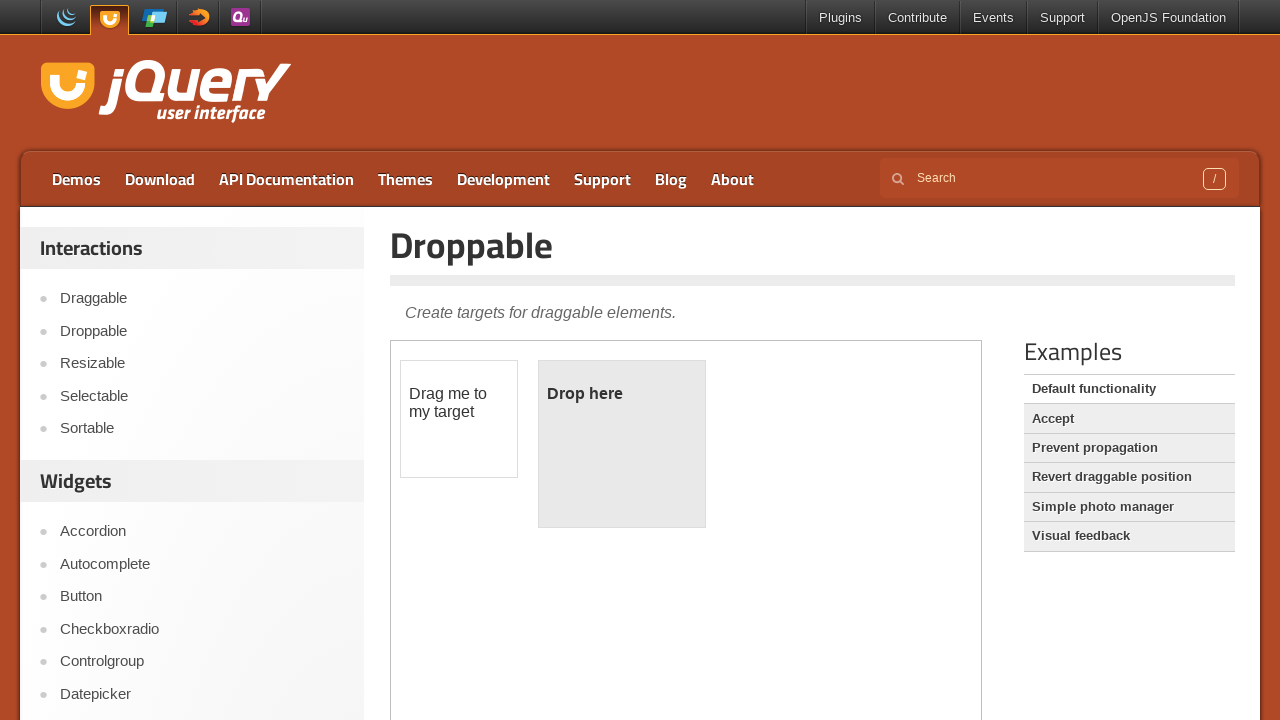

Opened About link in new tab using Ctrl+Click at (732, 179) on xpath=//a[normalize-space()='About']
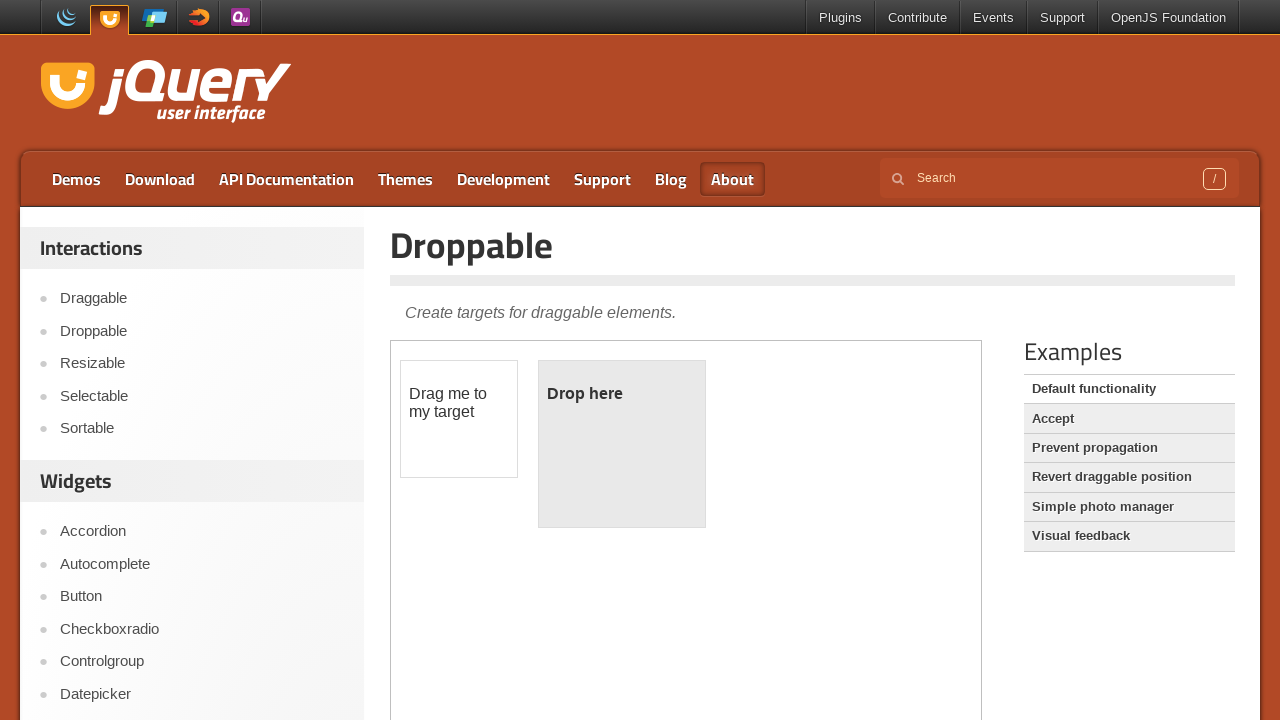

New tab created and reference obtained
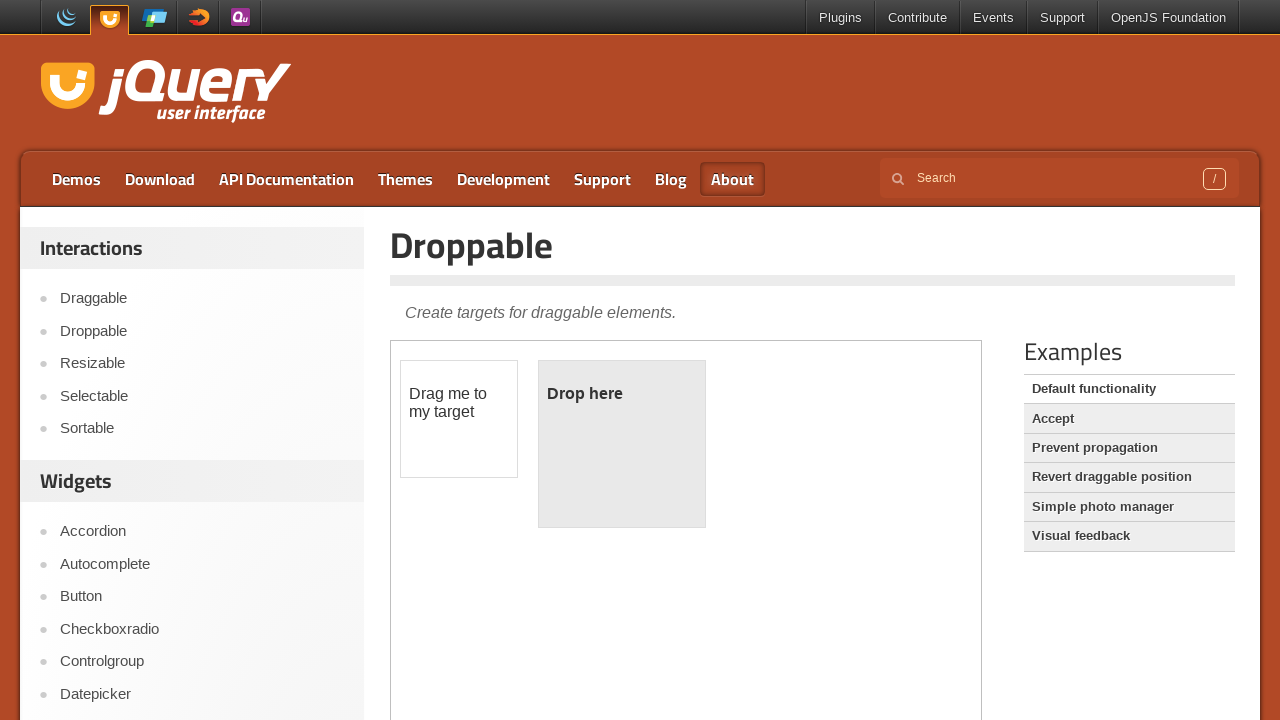

New page finished loading
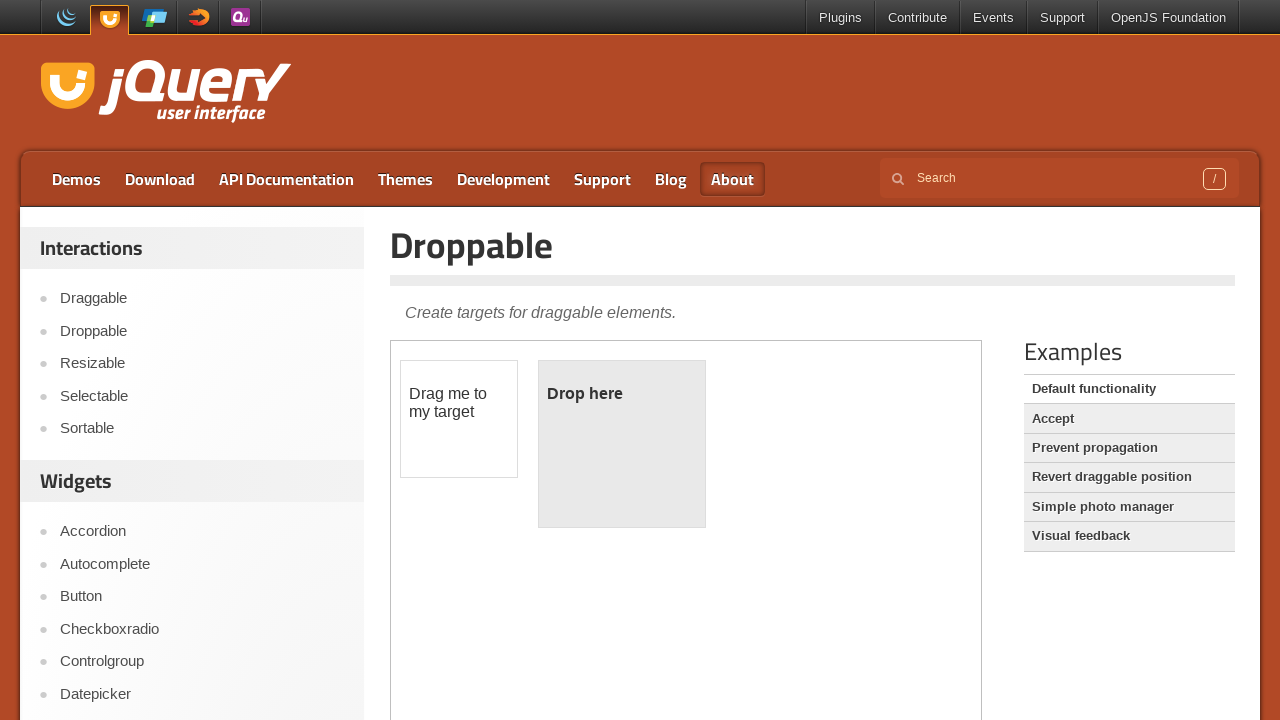

Retrieved new tab title: About jQuery UI | jQuery UI
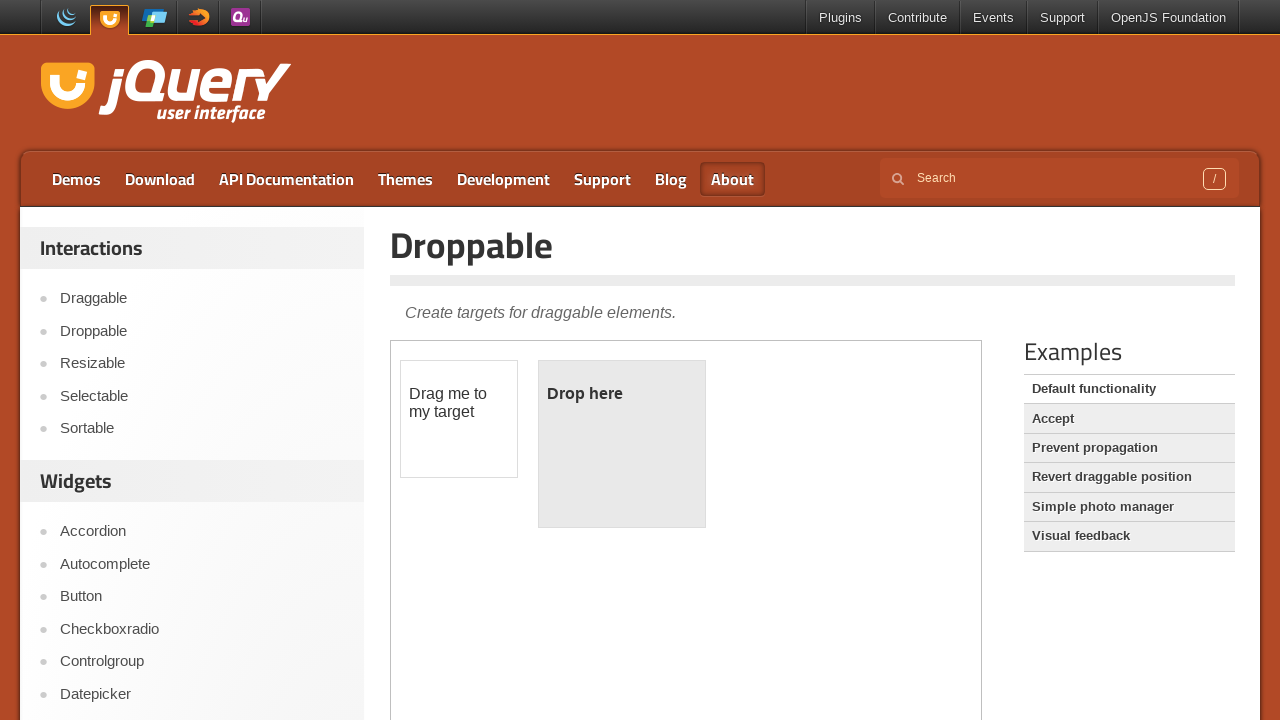

Printed new tab title: About jQuery UI | jQuery UI
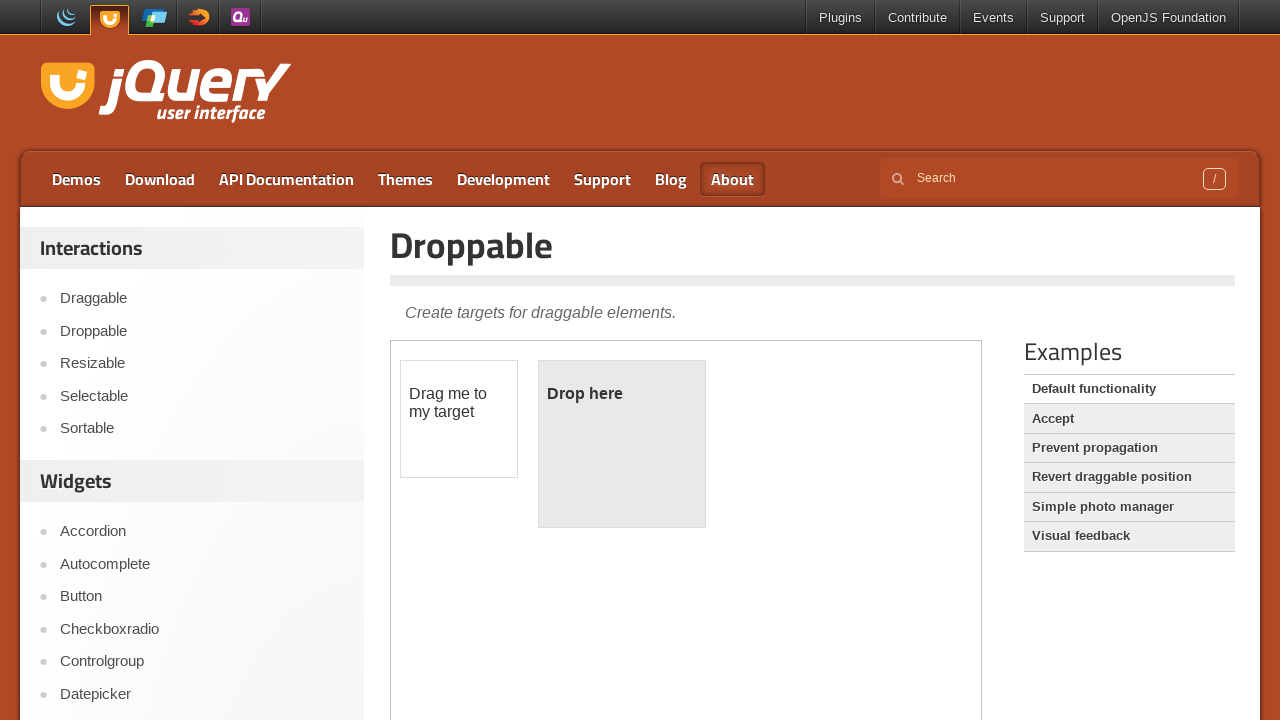

Retrieved original tab title: Droppable | jQuery UI
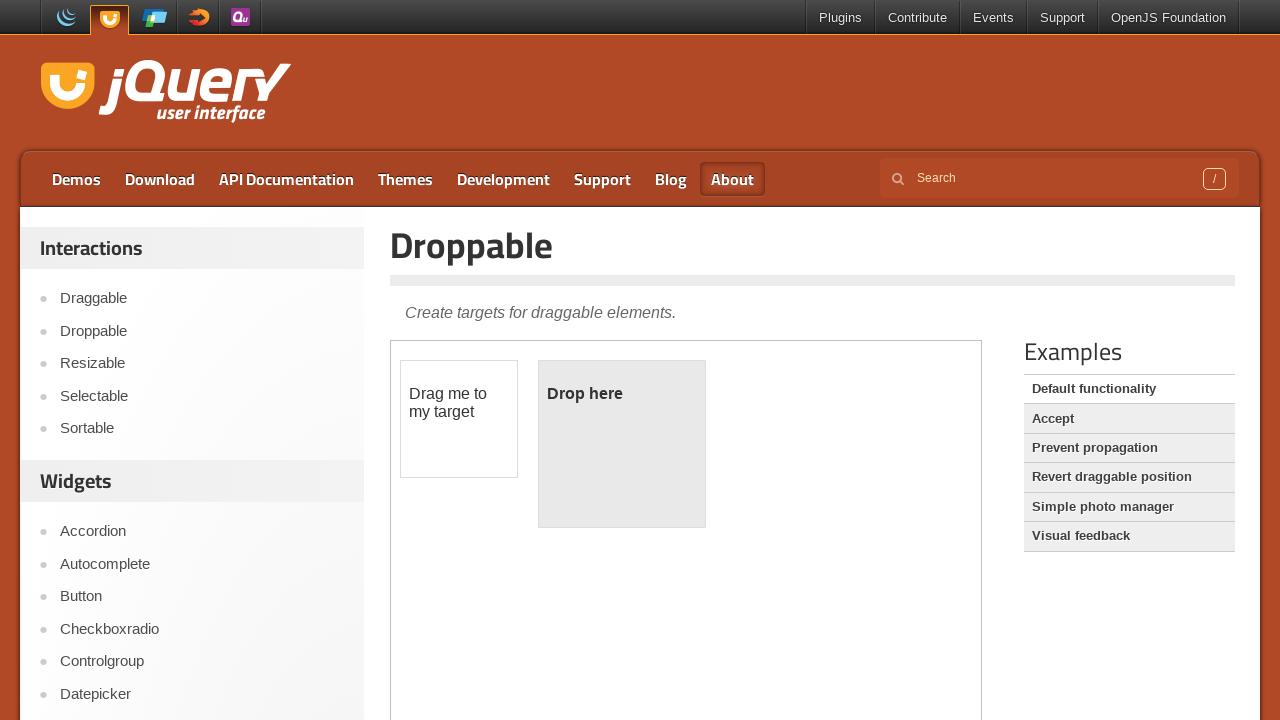

Printed original tab title: Droppable | jQuery UI
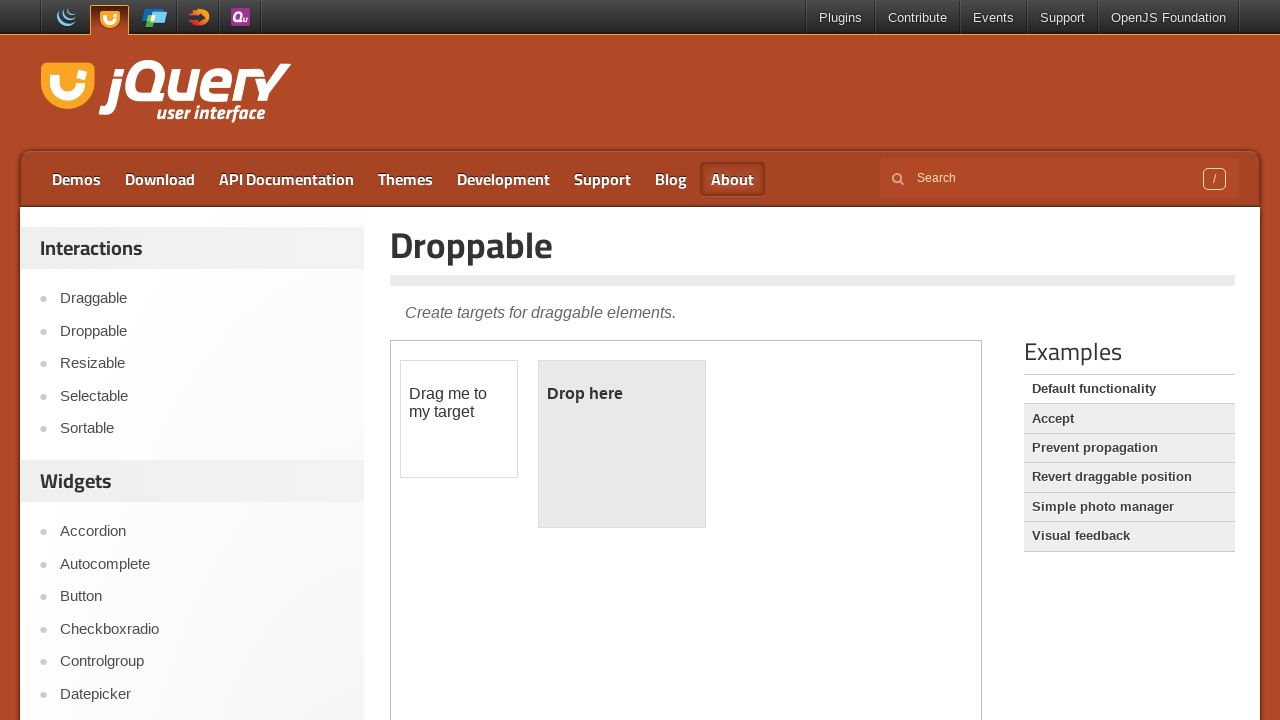

Closed the new tab
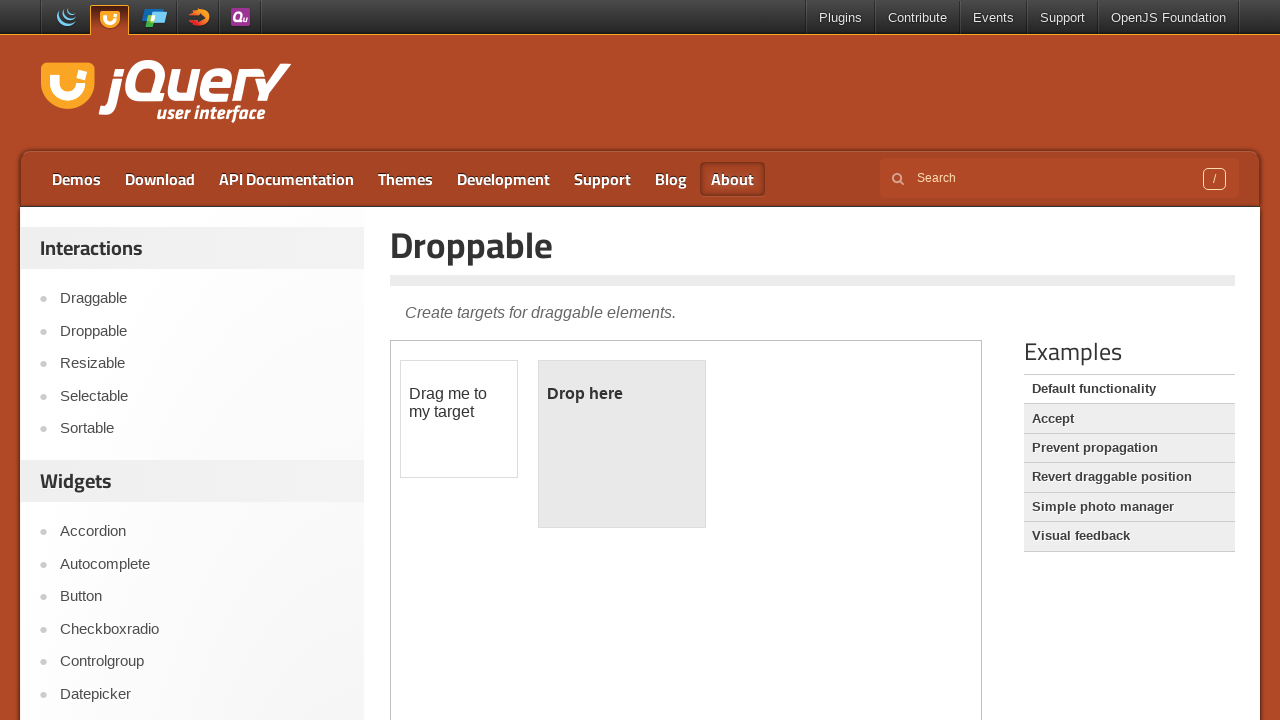

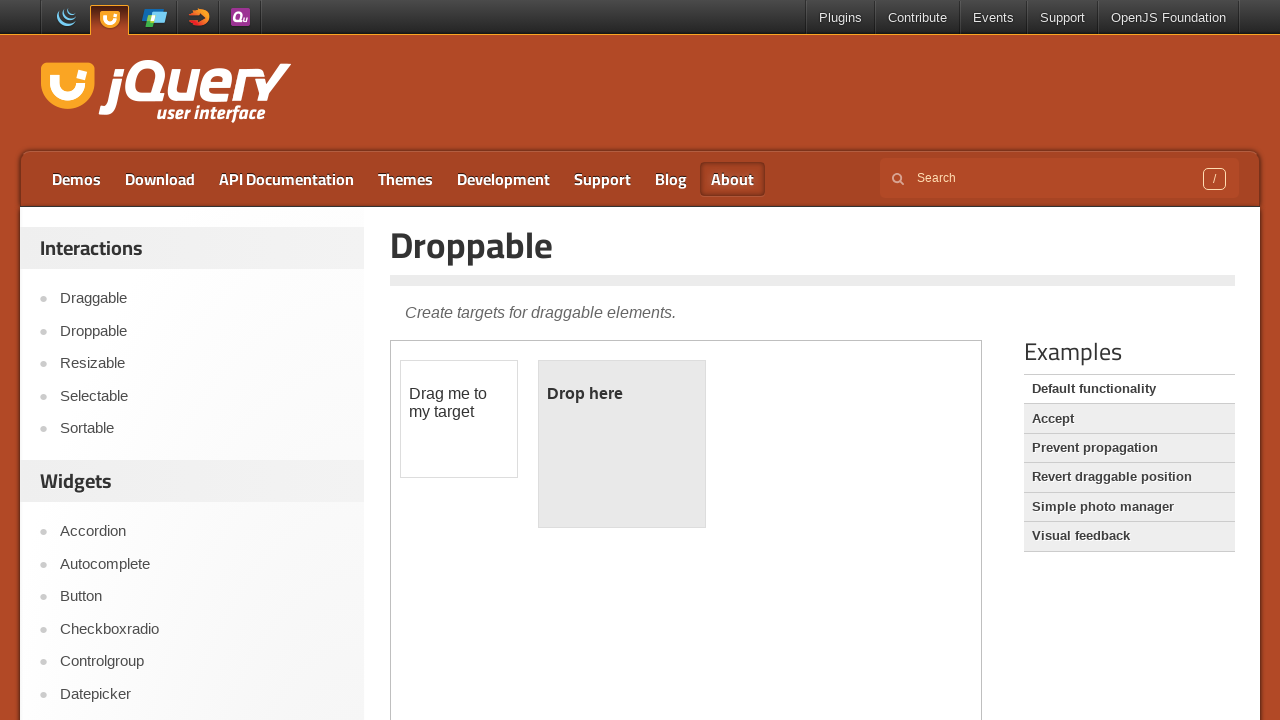